Tests the todo app by clicking three checkbox items (li1, li2, li3) to mark them as completed

Starting URL: https://lambdatest.github.io/sample-todo-app/

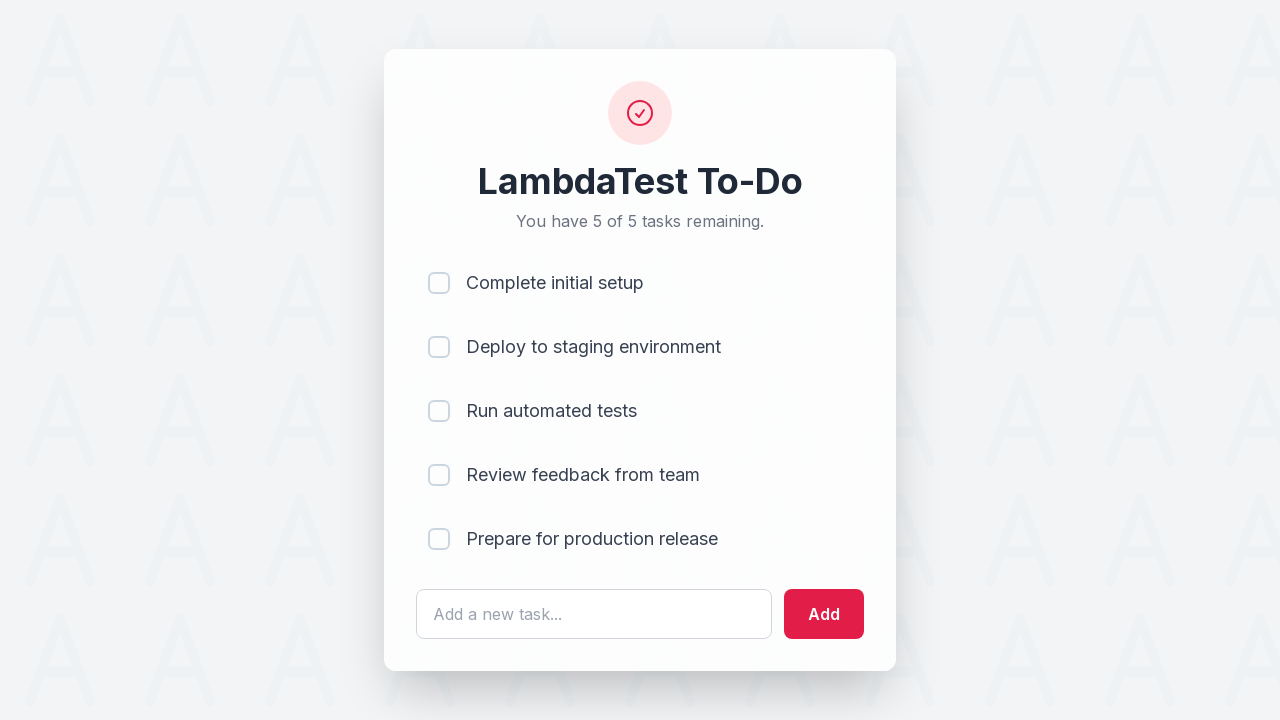

Clicked checkbox for first todo item (li1) at (439, 283) on input[name='li1']
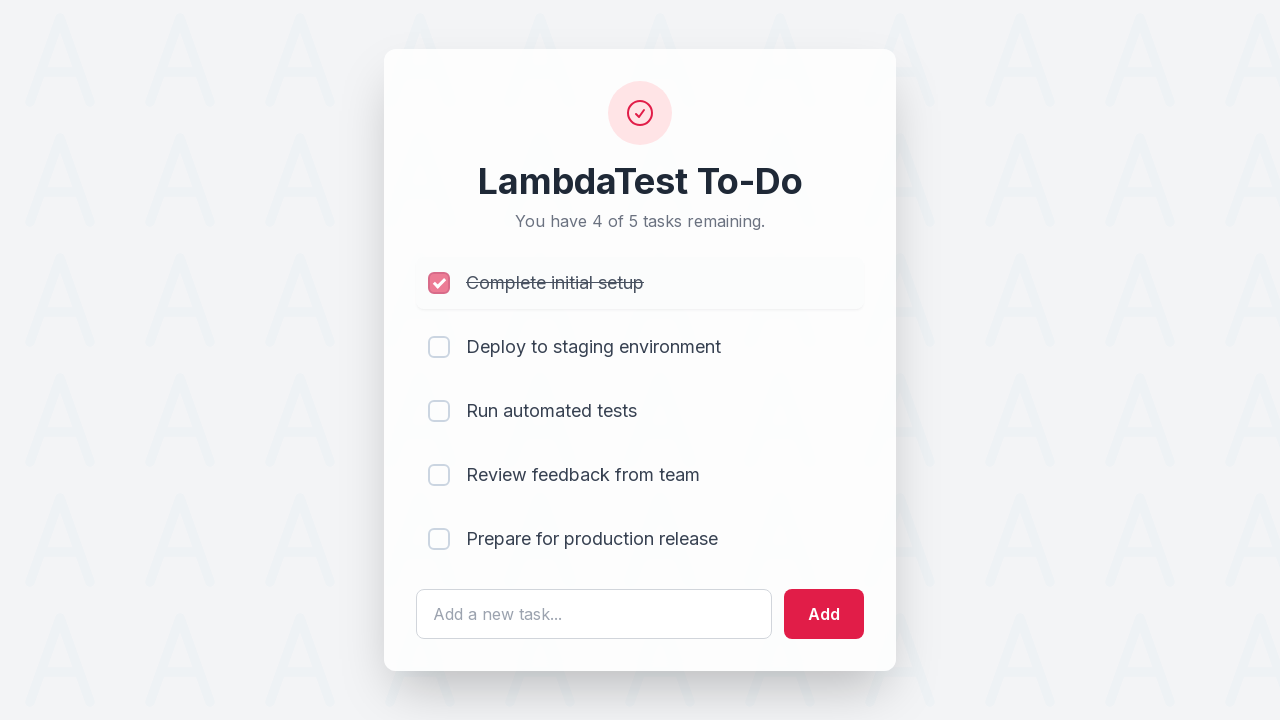

Clicked checkbox for second todo item (li2) at (439, 347) on input[name='li2']
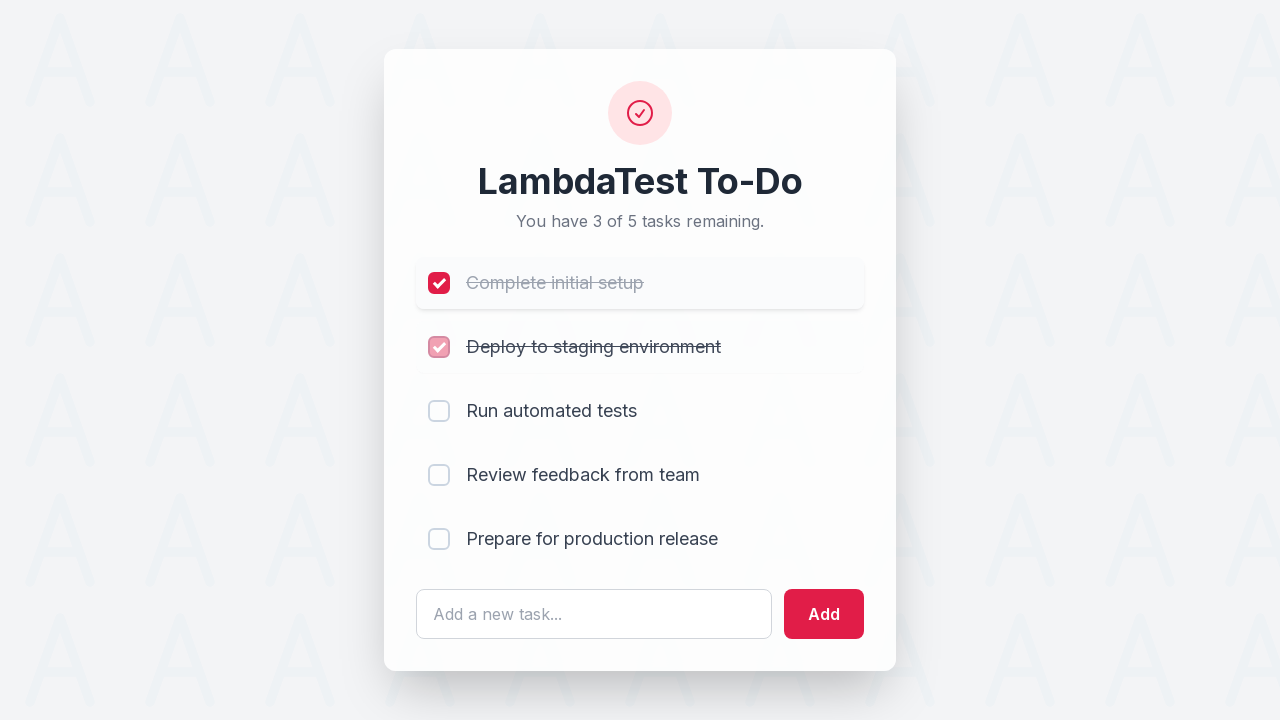

Clicked checkbox for third todo item (li3) at (439, 411) on input[name='li3']
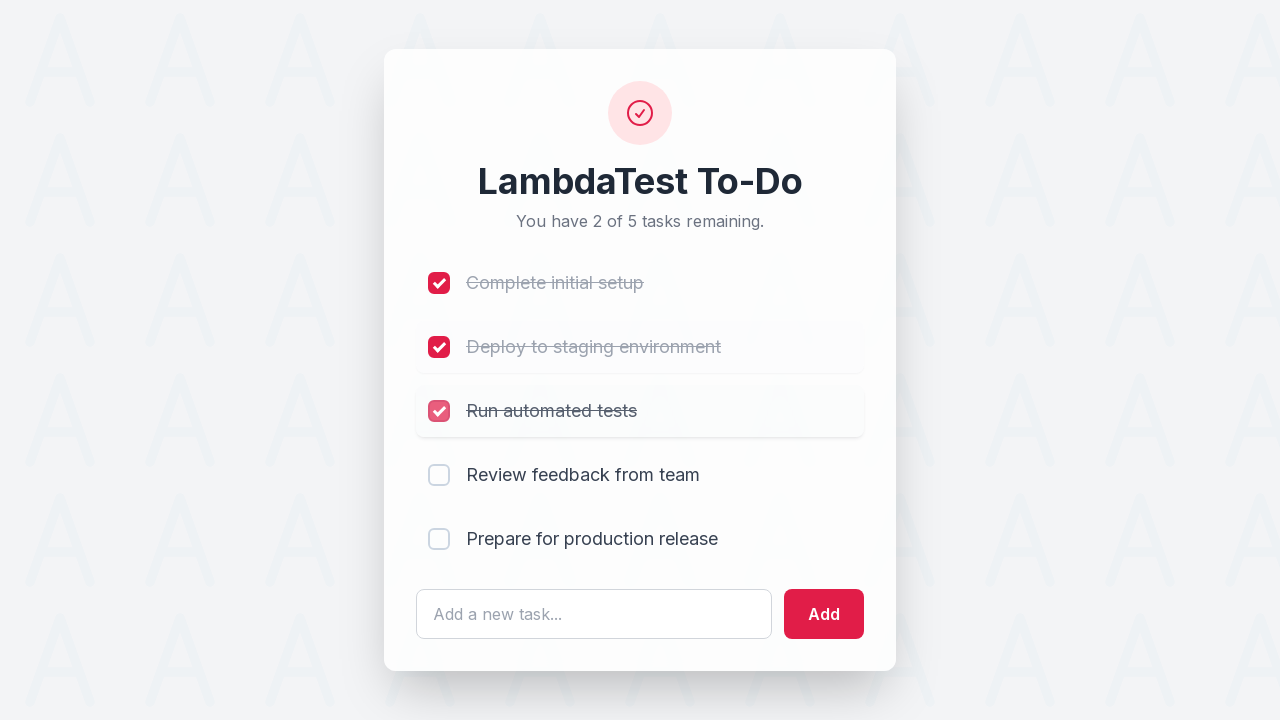

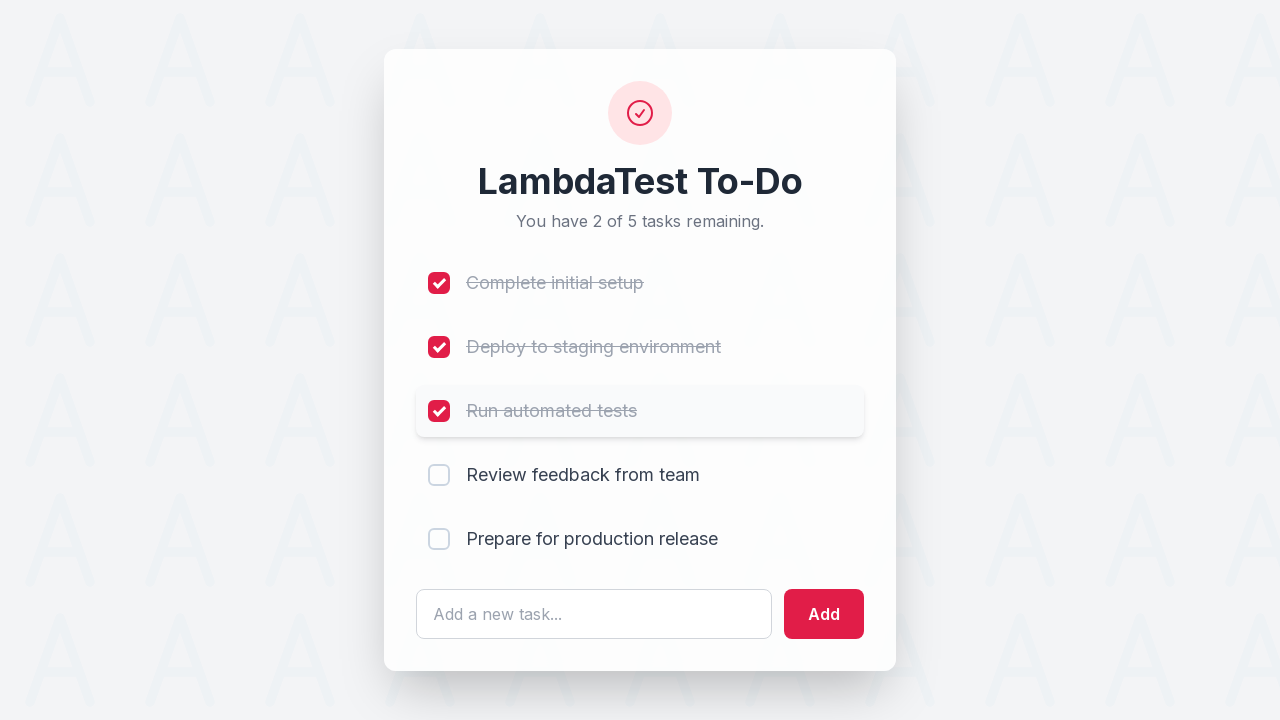